Tests the Elements section of DemoQA by filling out a text box form, clicking checkboxes, selecting radio buttons, and testing various button interactions (double-click, right-click, regular click)

Starting URL: https://demoqa.com/

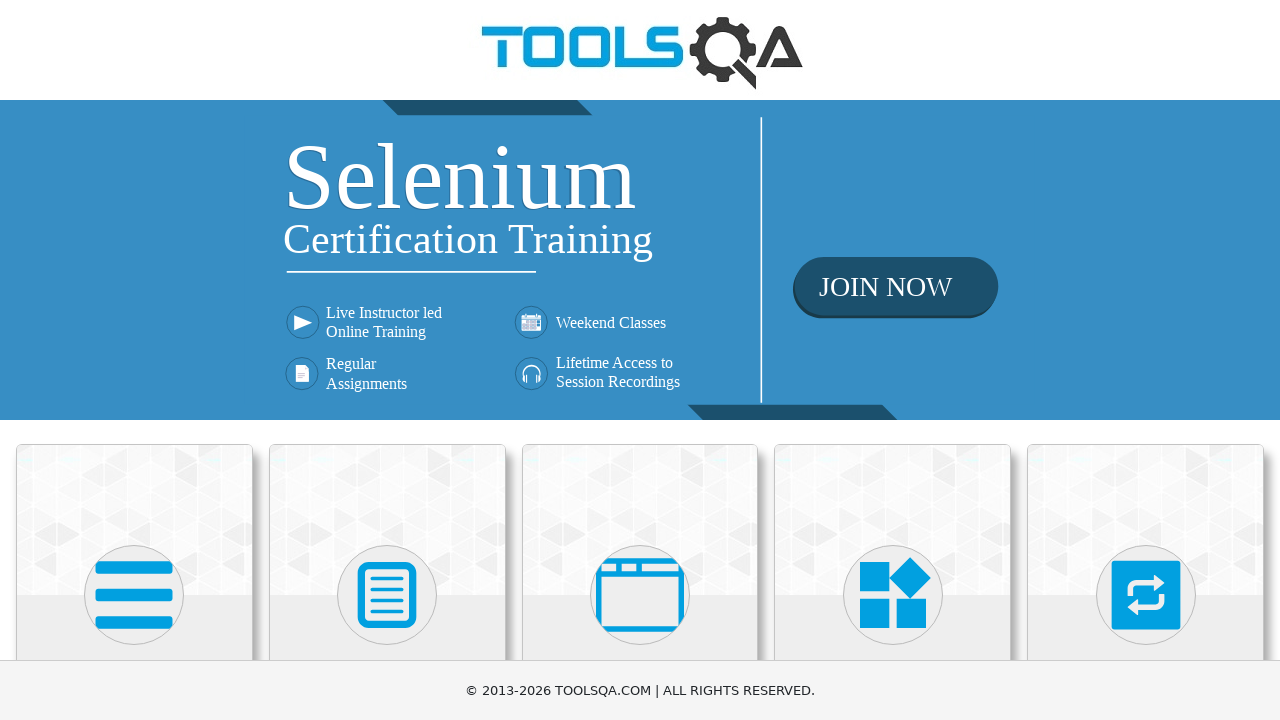

Clicked on Elements section at (134, 360) on xpath=//h5[contains(text(),'Elements')]
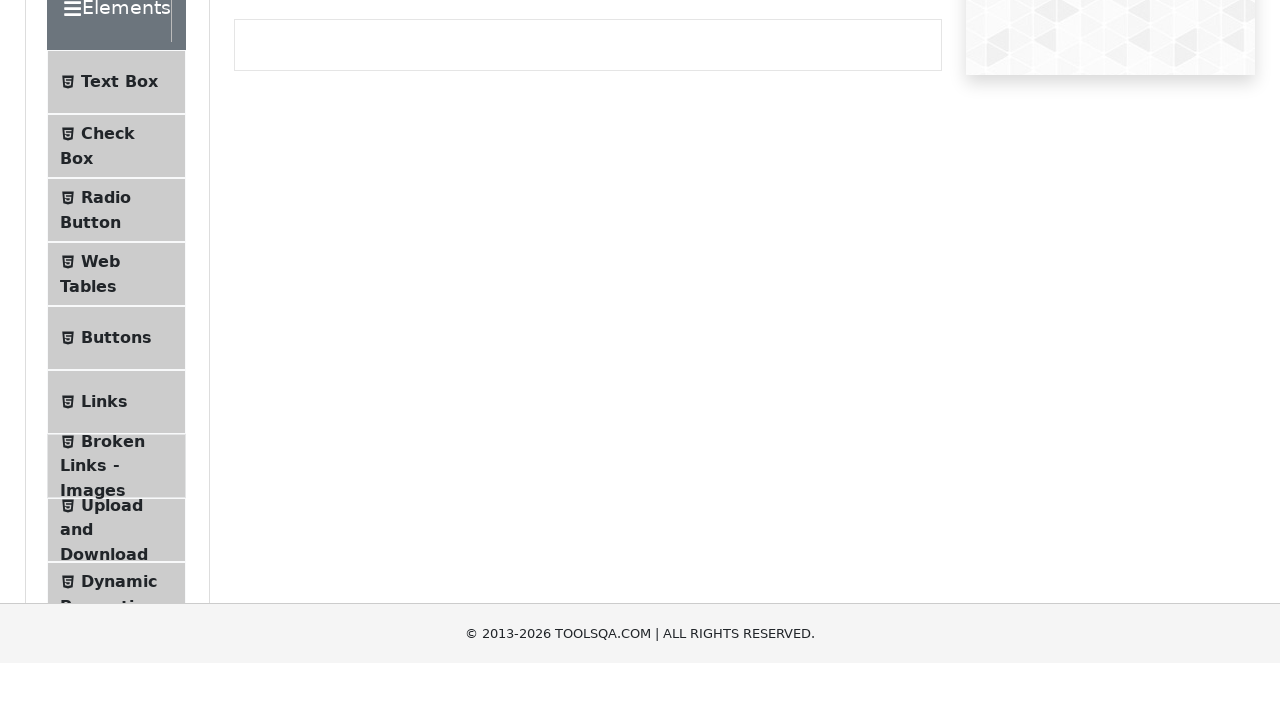

Clicked on Text Box menu item at (119, 261) on xpath=//span[contains(text(),'Text Box')]
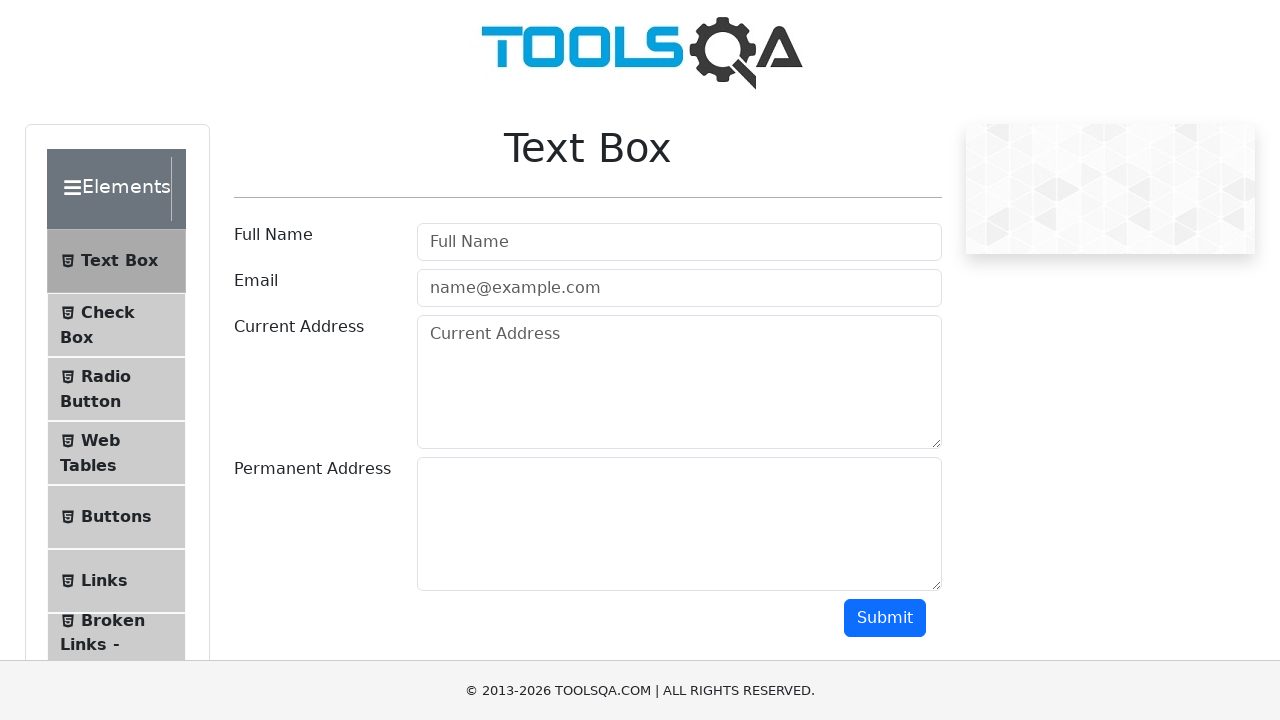

Filled userName field with 'Nikku Verma' on input#userName
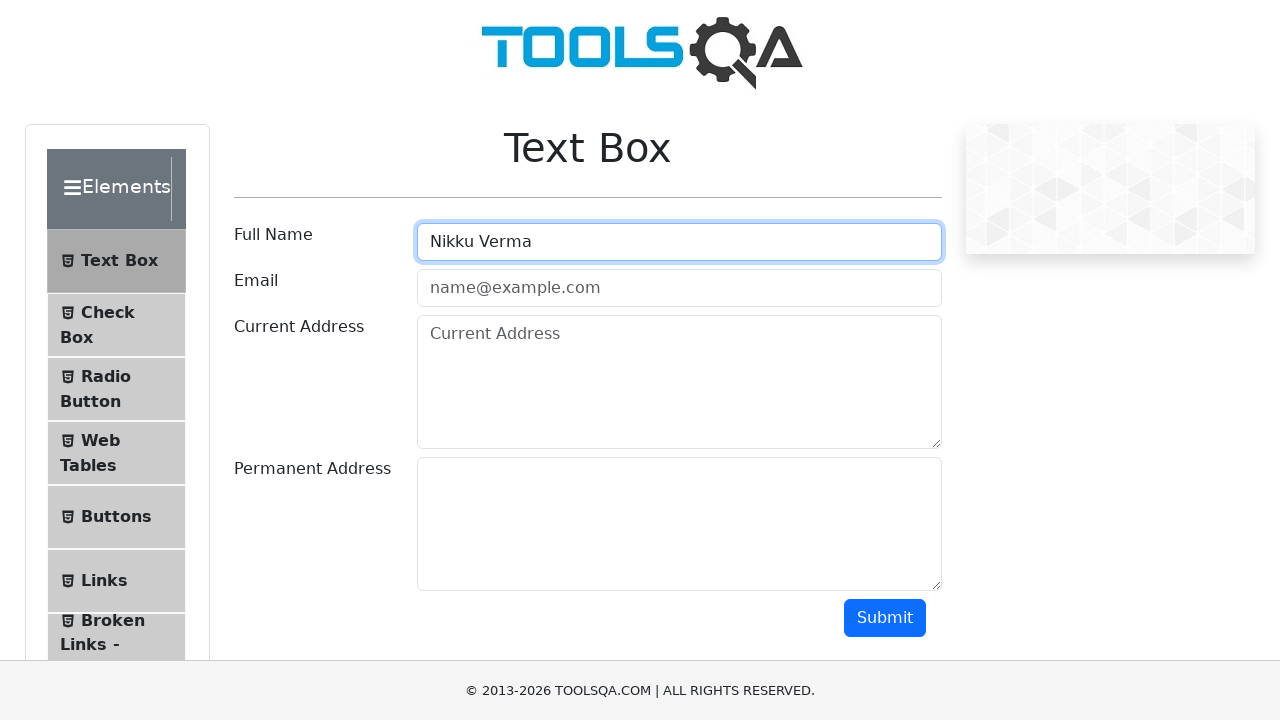

Filled userEmail field with 'nikkuv@gmail.com' on input#userEmail
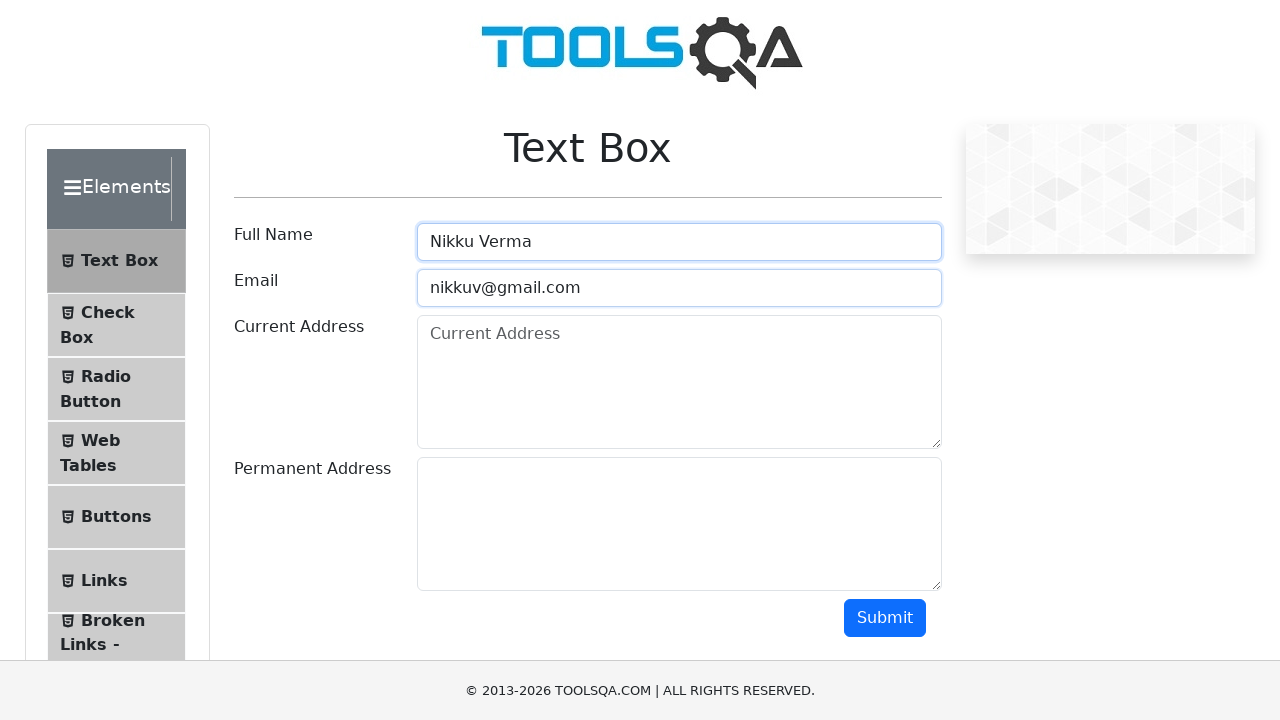

Filled currentAddress textarea with 'B 22, Pahariya, Varanasi' on textarea#currentAddress
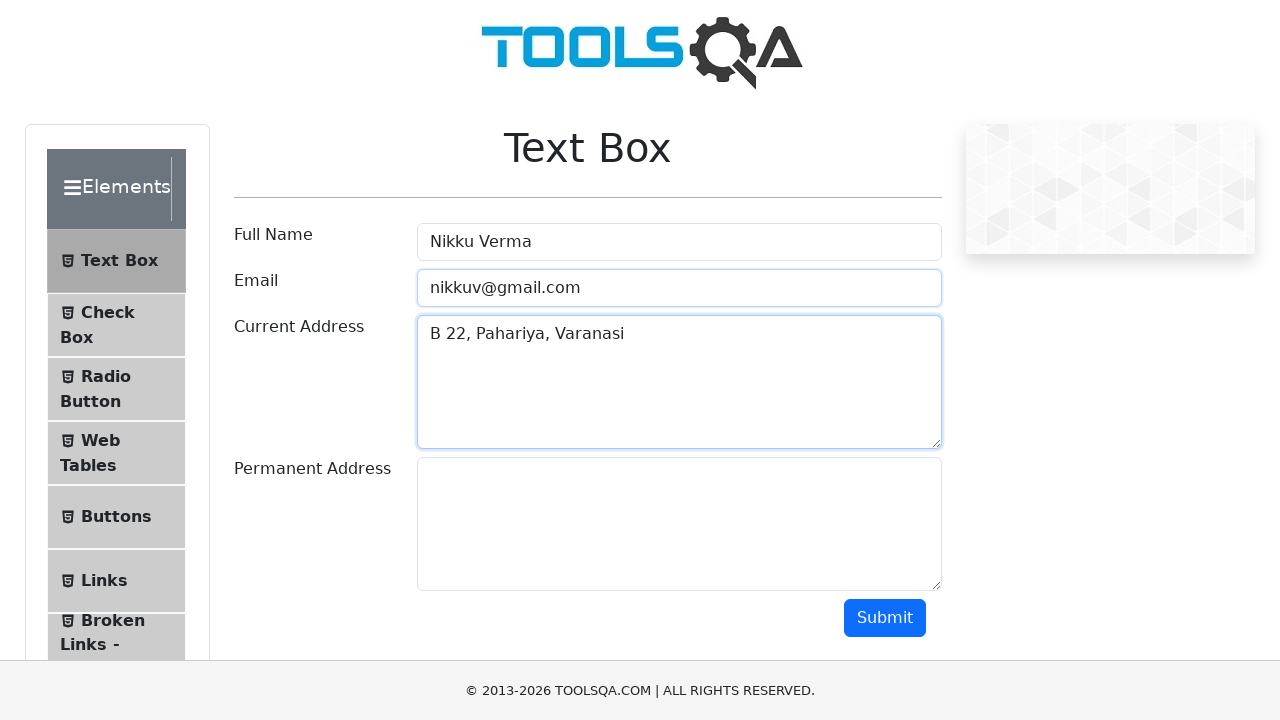

Filled permanentAddress textarea with 'B 22, Pahariya, Varanasi' on textarea#permanentAddress
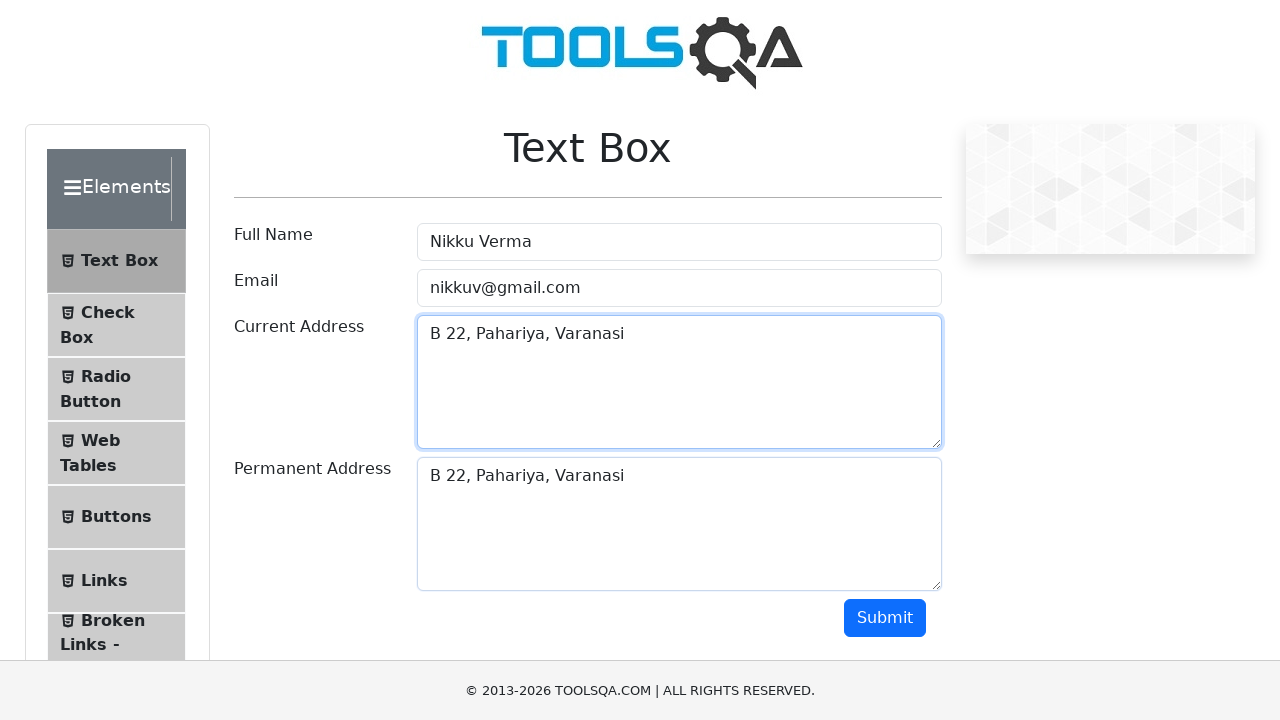

Clicked submit button to submit text box form at (885, 618) on button#submit
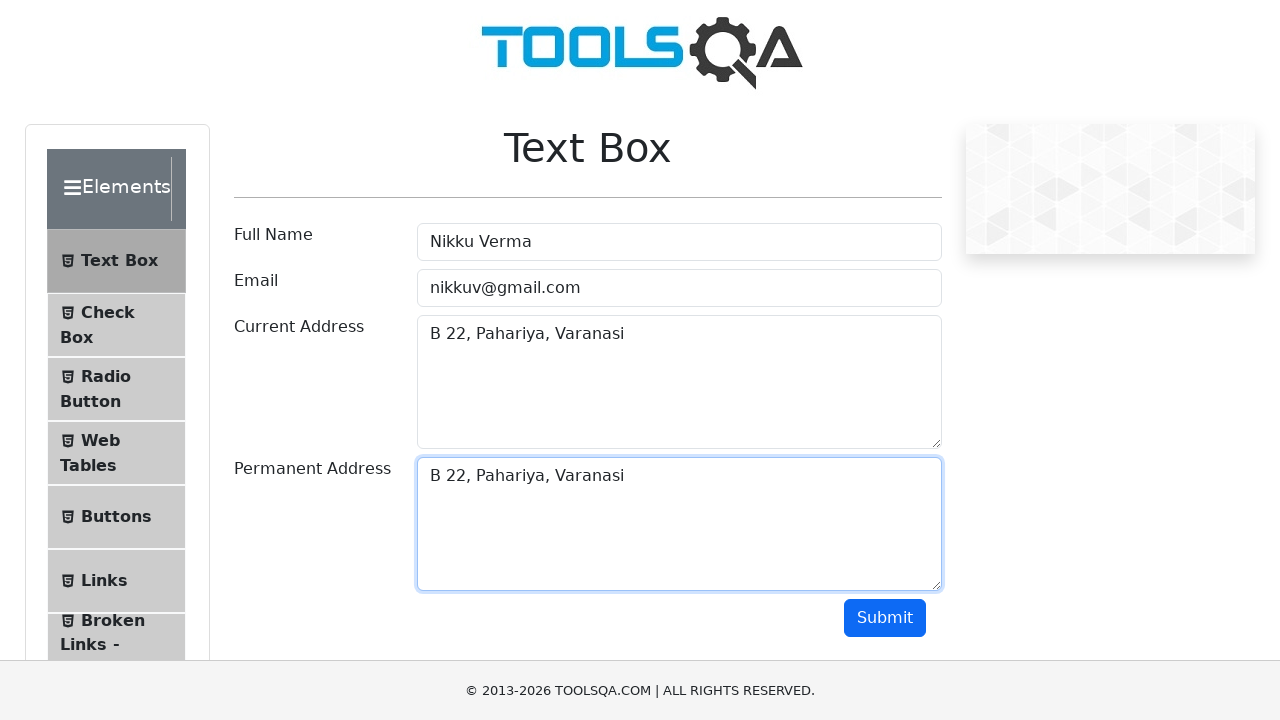

Clicked on Check Box section at (108, 312) on xpath=//span[contains(text(),'Check Box')]
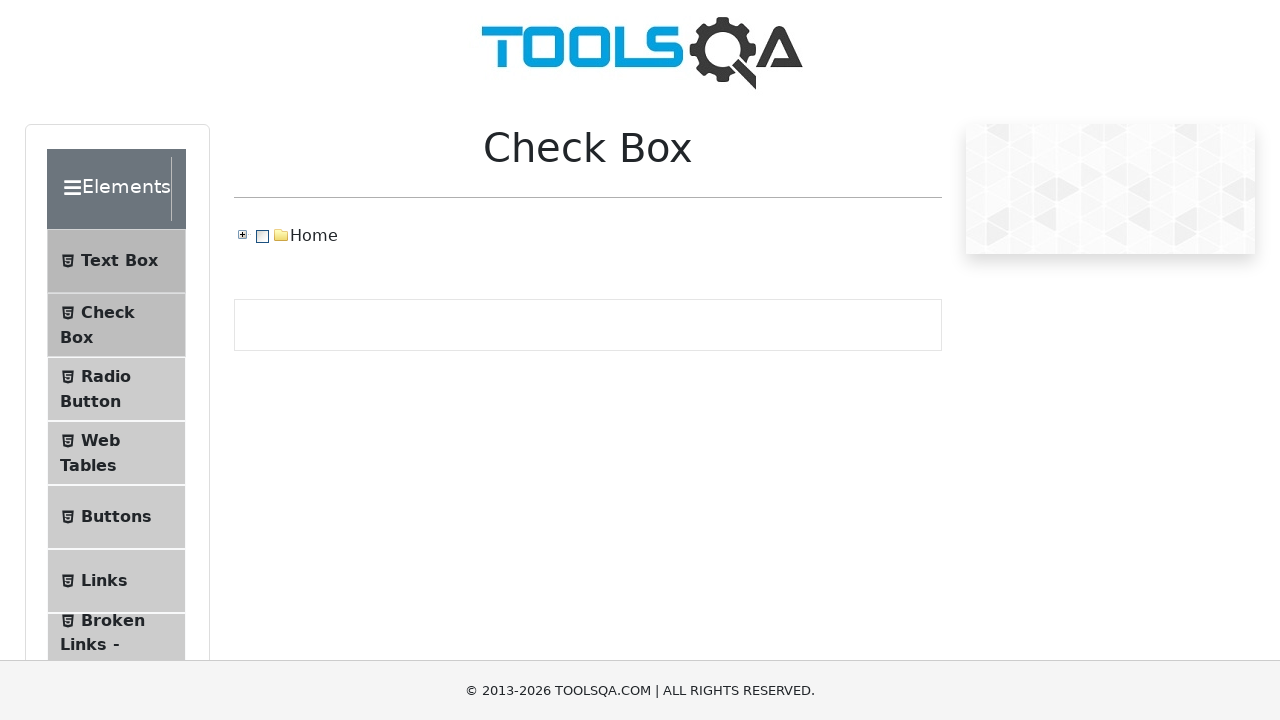

Clicked on Home checkbox at (314, 236) on xpath=//span[contains(text(),'Home')]
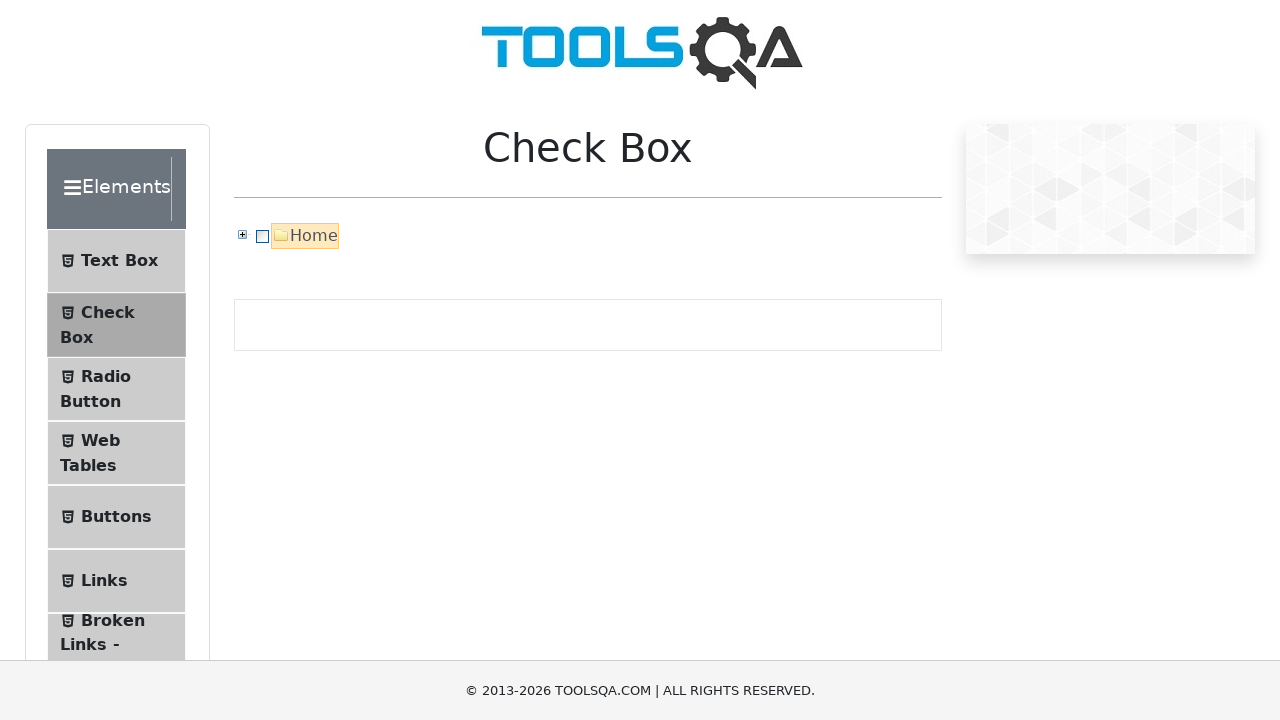

Radio Button section selector loaded
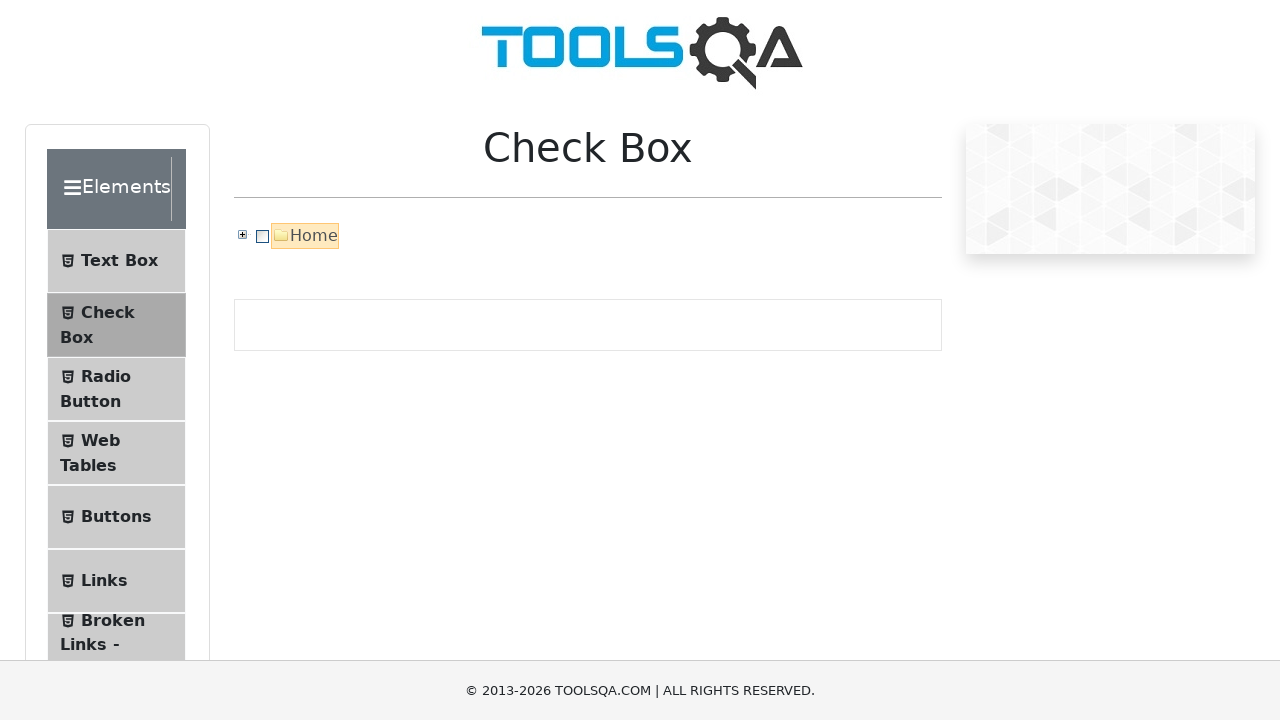

Clicked on Radio Button section at (106, 376) on xpath=//span[text()='Radio Button']
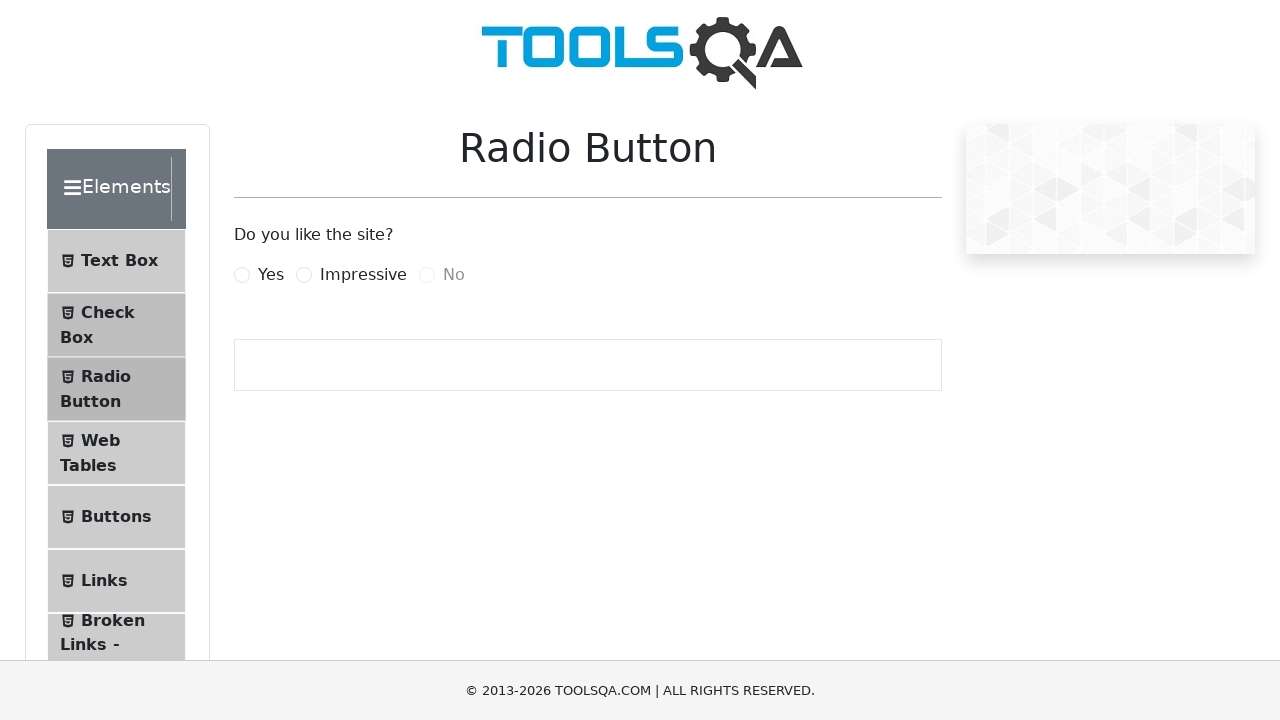

Selected 'Yes' radio button at (271, 275) on xpath=//label[contains(text(),'Yes')]
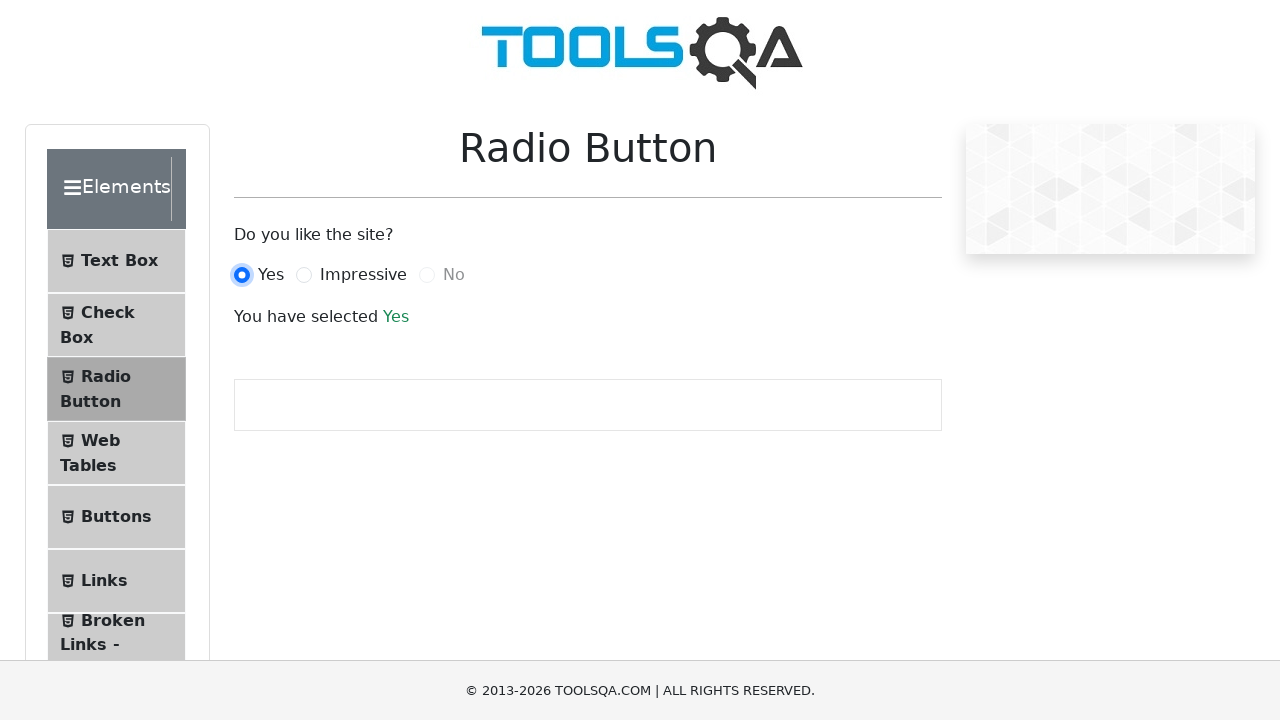

Selected 'Impressive' radio button at (363, 275) on xpath=//label[contains(text(),'Impressive')]
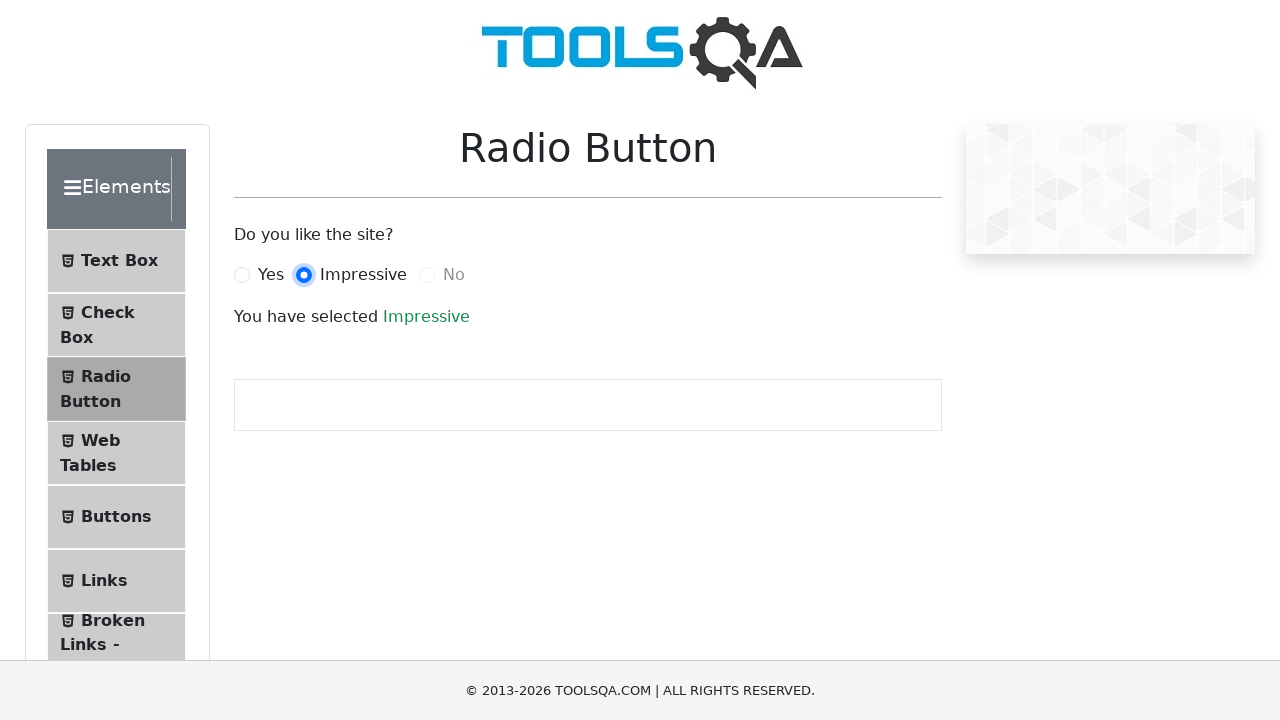

Clicked on Buttons section at (116, 517) on xpath=//span[contains(text(),'Buttons')]
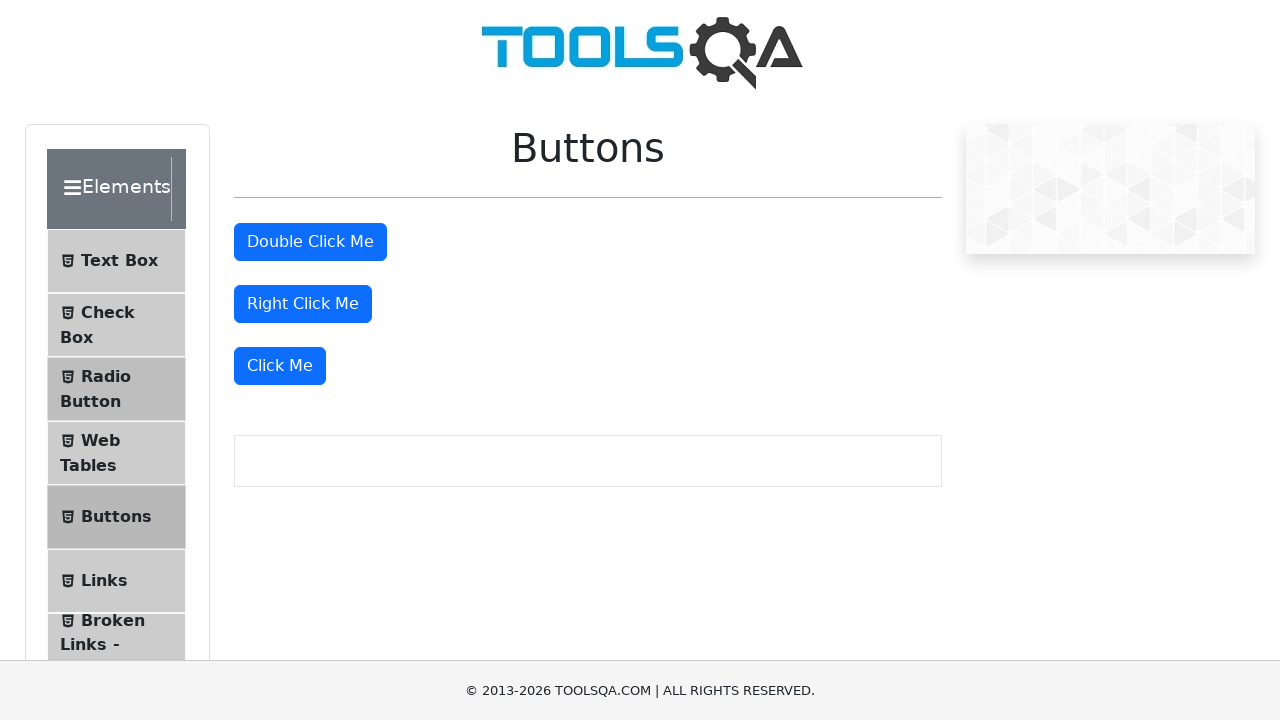

Double-clicked the double click button at (310, 242) on button#doubleClickBtn
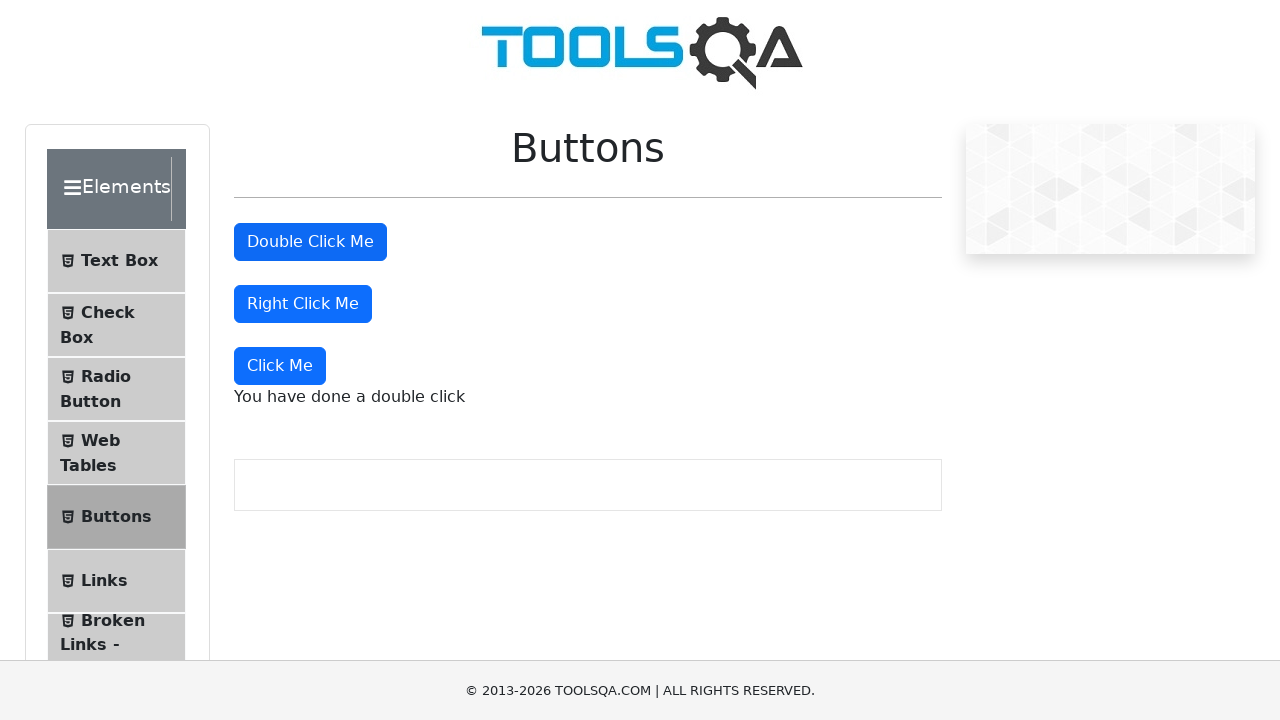

Right-clicked the right click button at (303, 304) on button#rightClickBtn
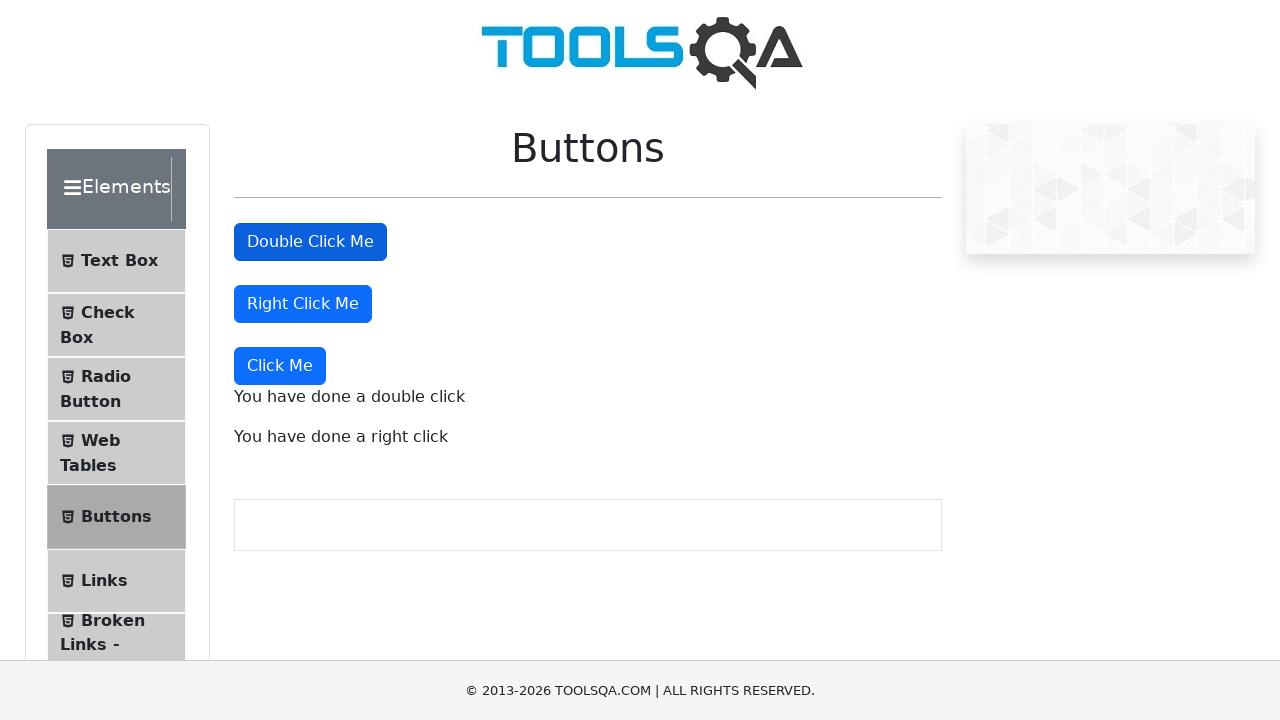

Clicked the 'Click Me' button at (280, 366) on xpath=//button[text()='Click Me']
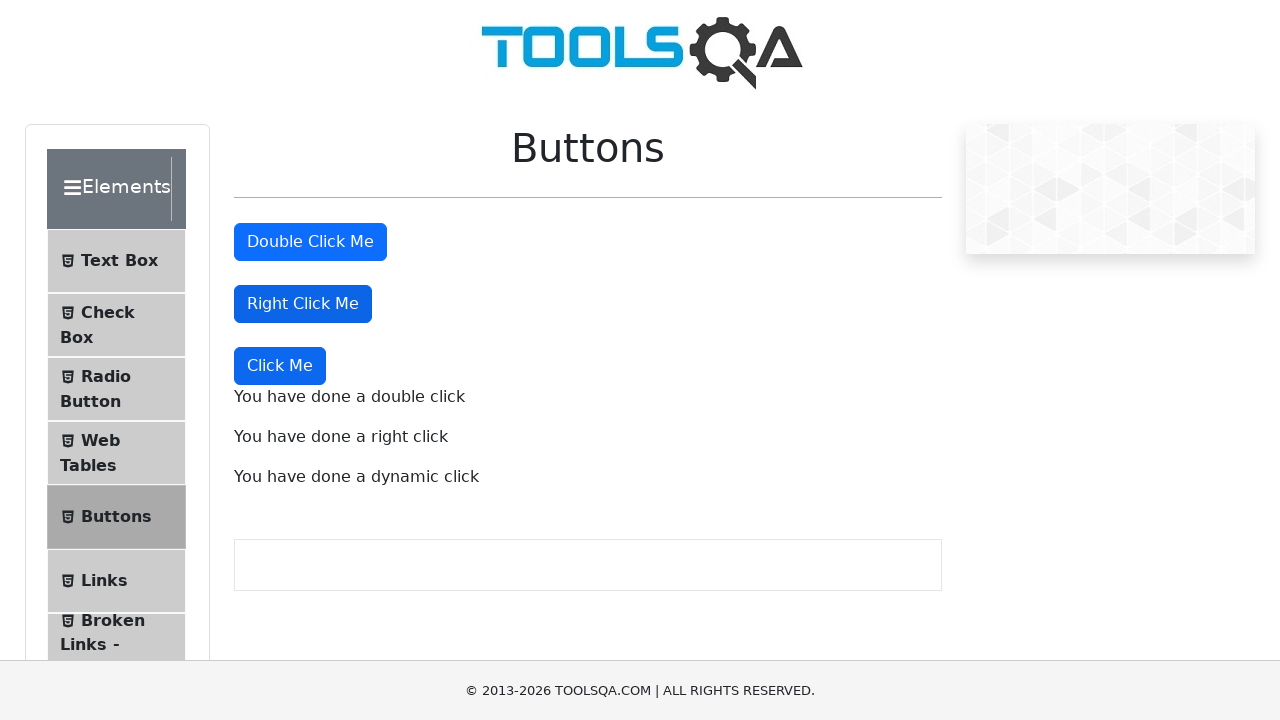

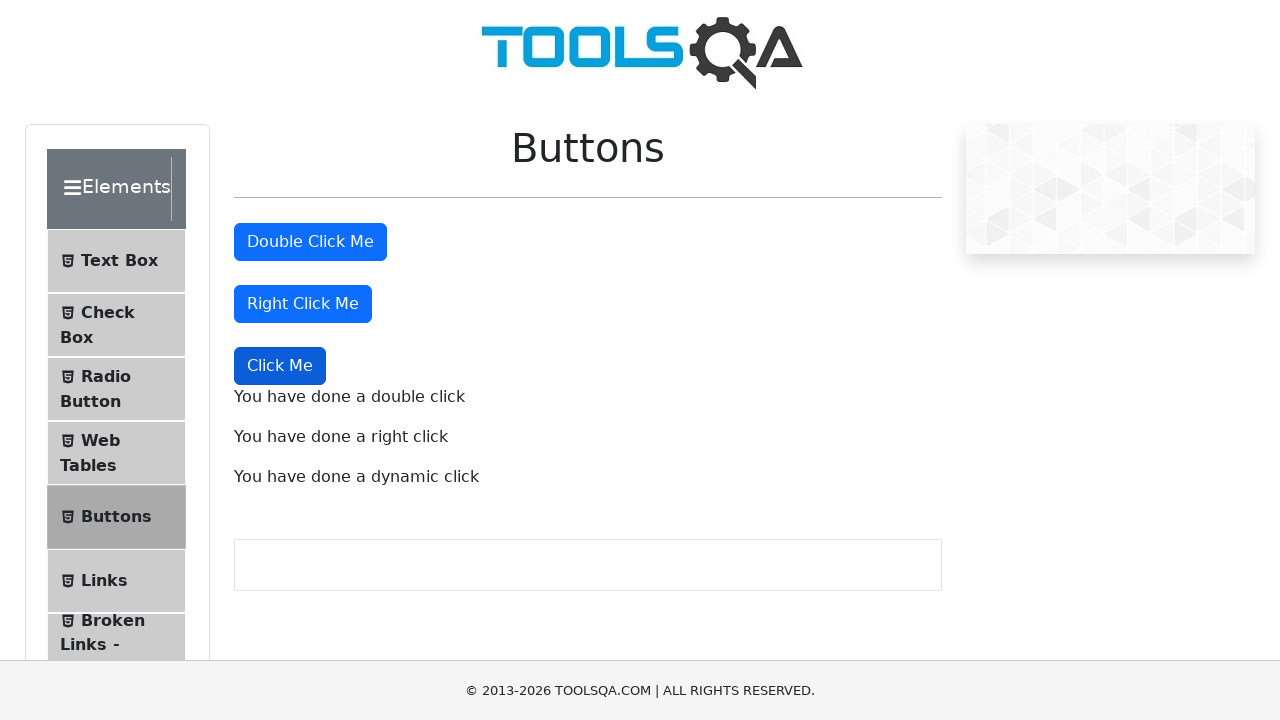